Counts and verifies the number of rows in a web table displaying course information

Starting URL: https://rahulshettyacademy.com/AutomationPractice/

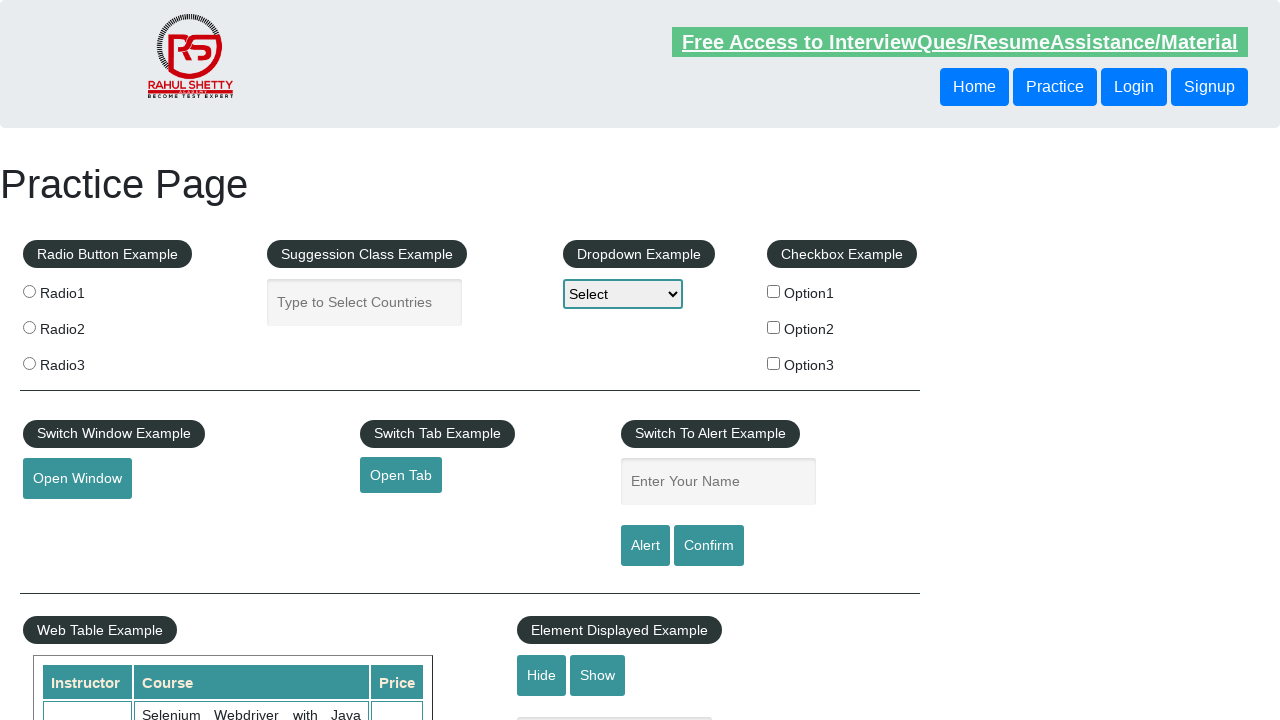

Waited for course information table to load
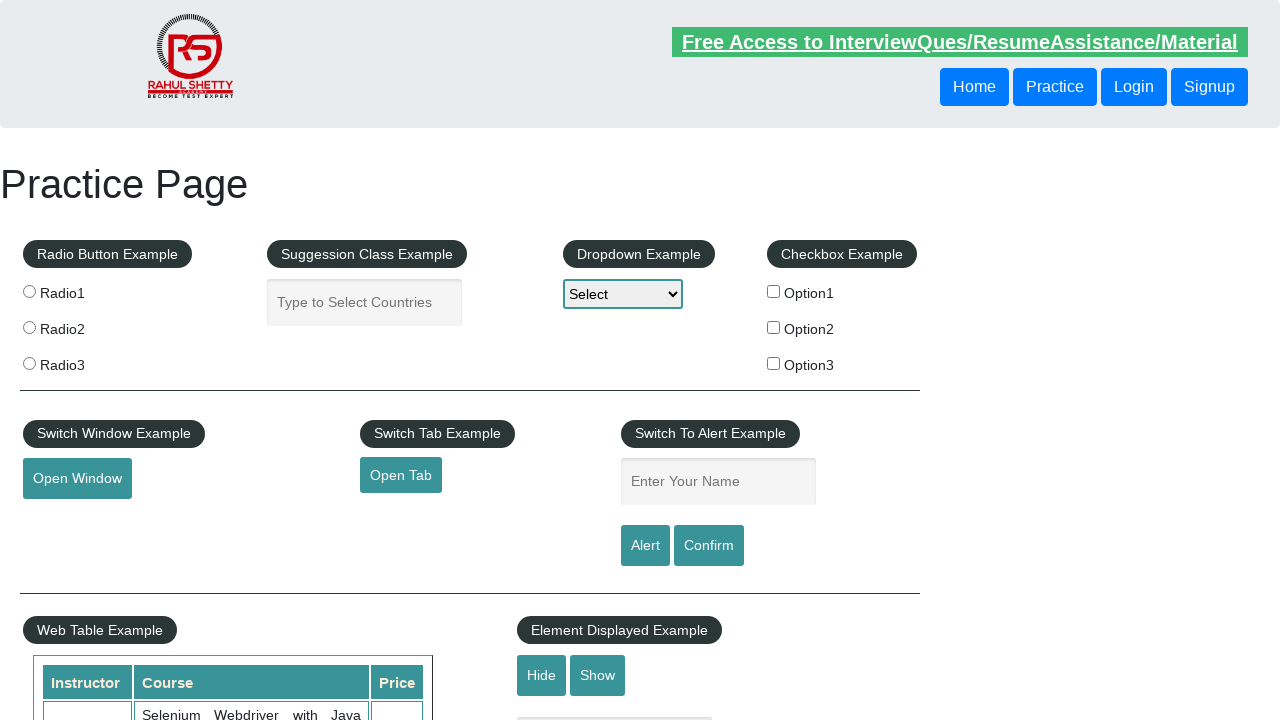

Located all rows in the course table
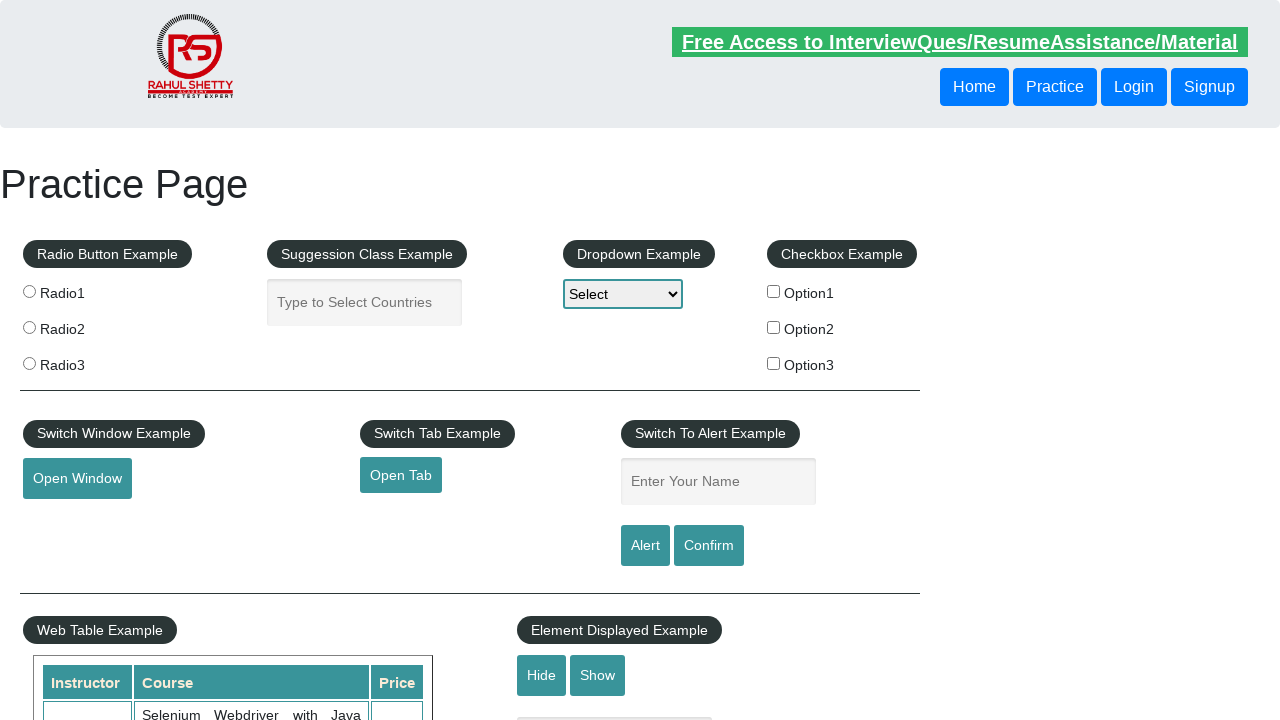

Counted and printed total number of rows: 11
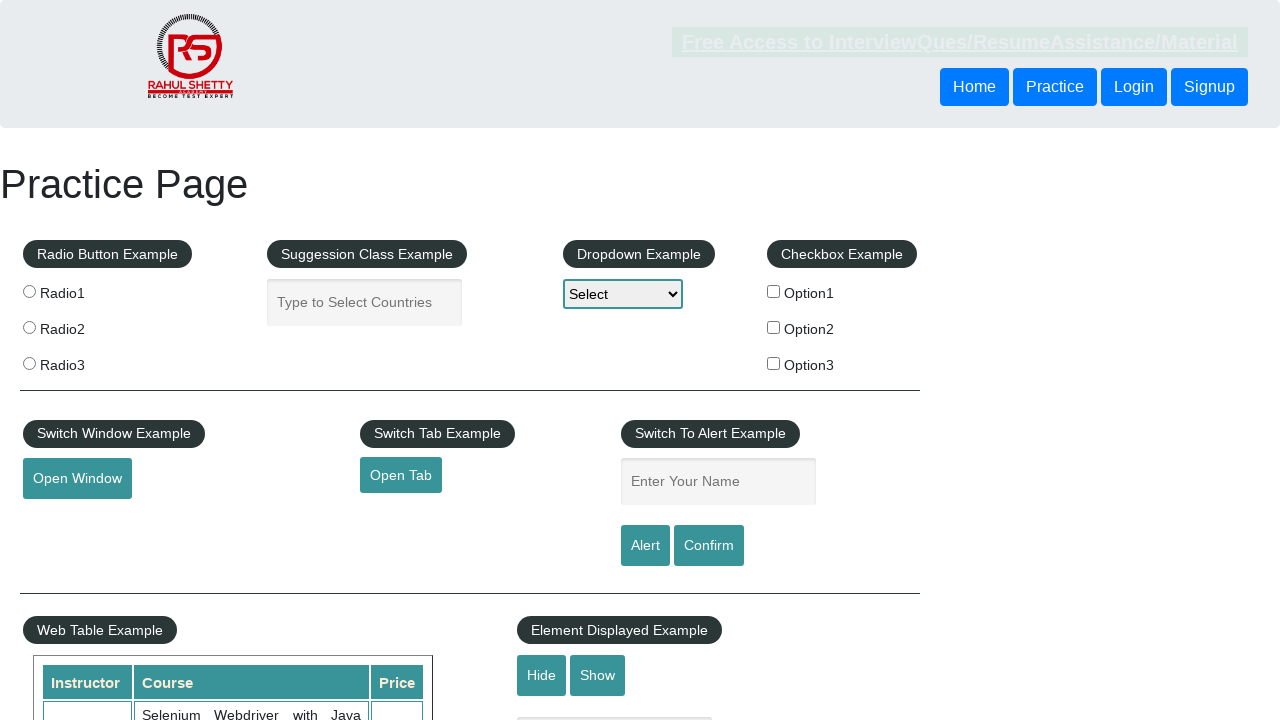

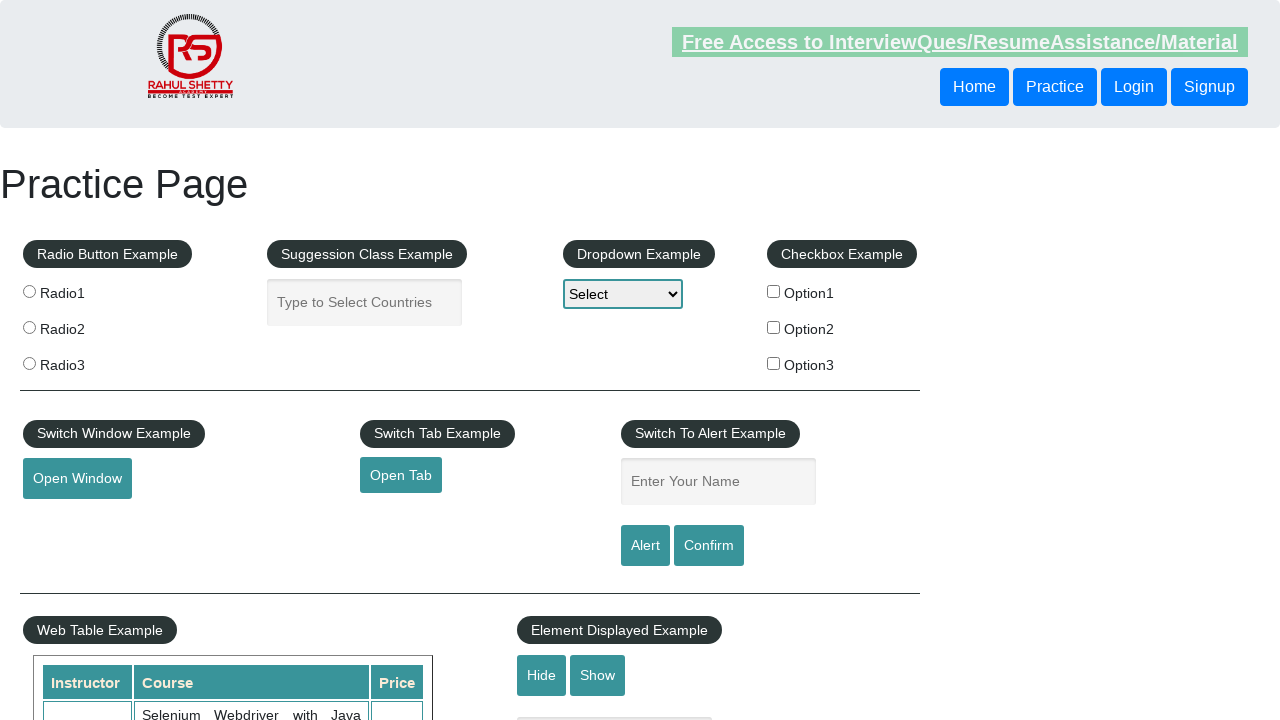